Demonstrates drag and drop action by dragging element A onto element B

Starting URL: https://crossbrowsertesting.github.io/drag-and-drop

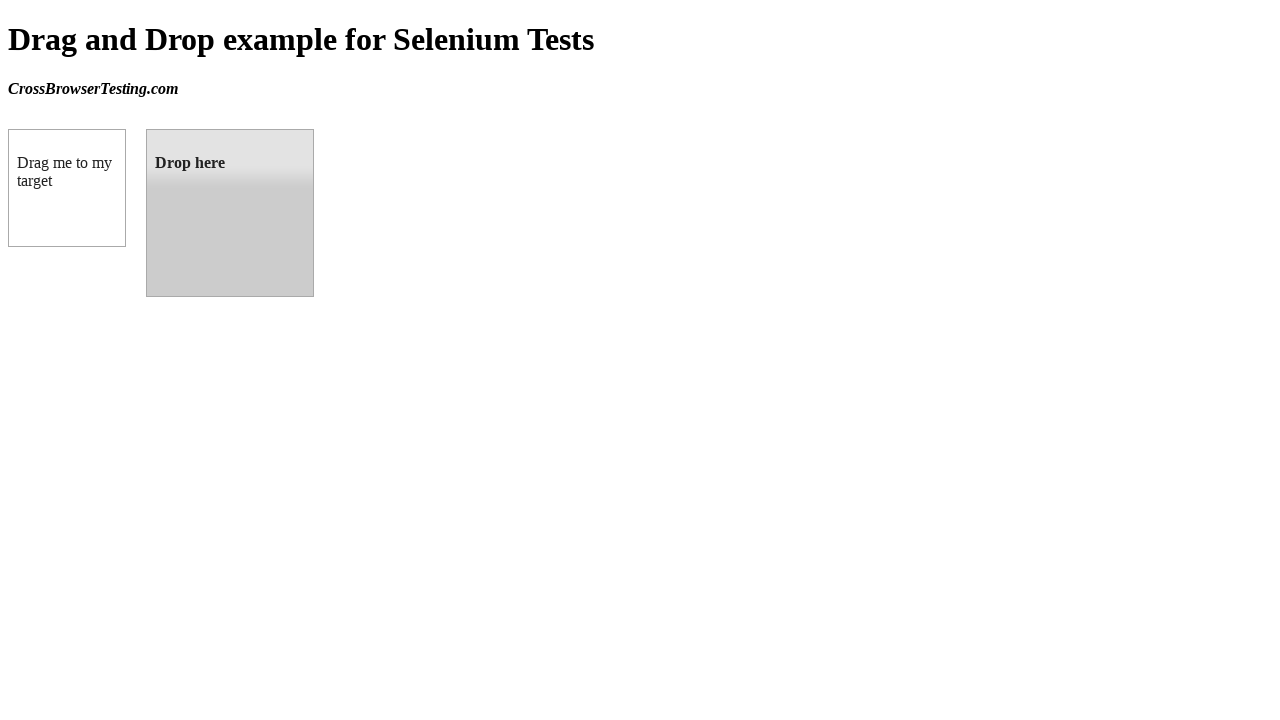

Navigated to drag and drop demo page
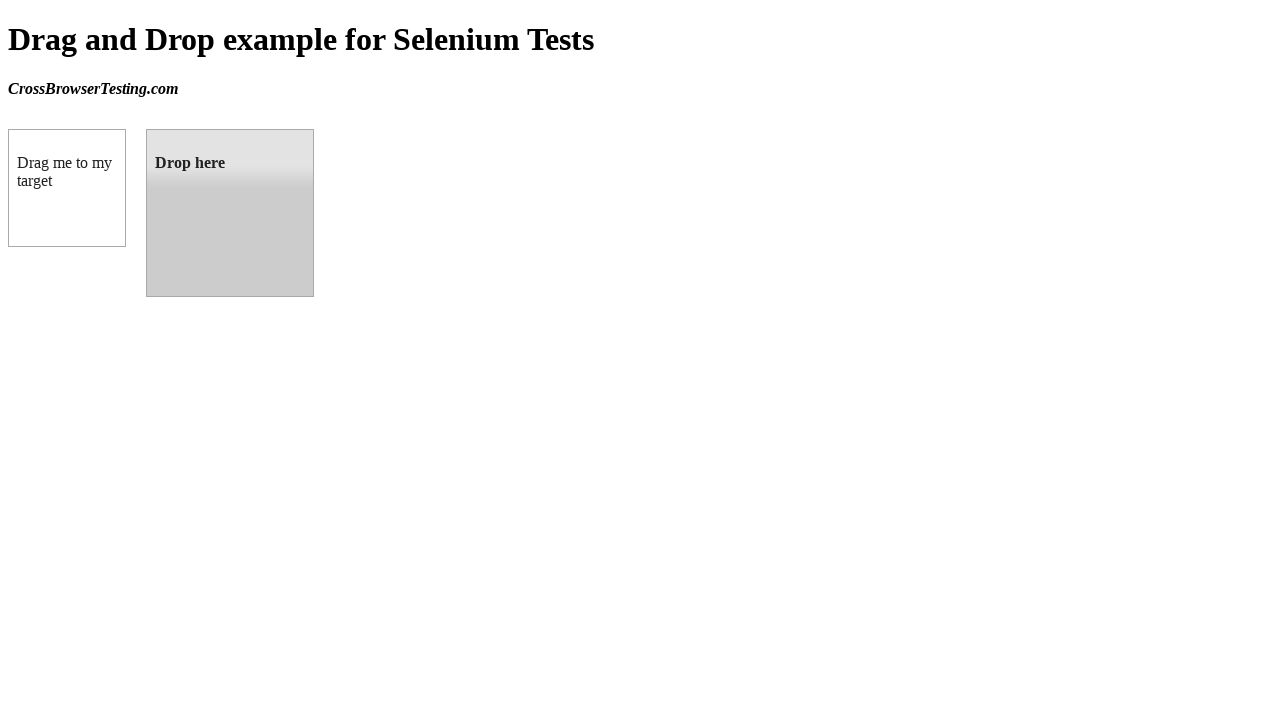

Located source element A (draggable)
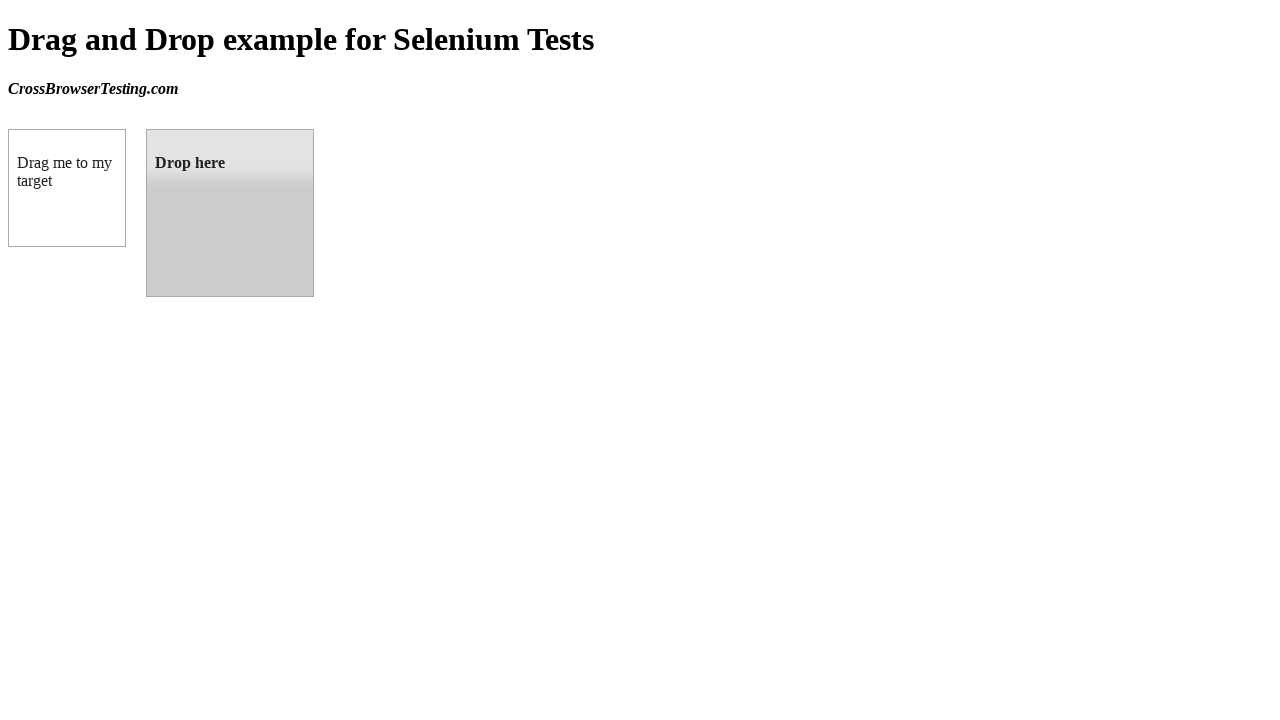

Located target element B (droppable)
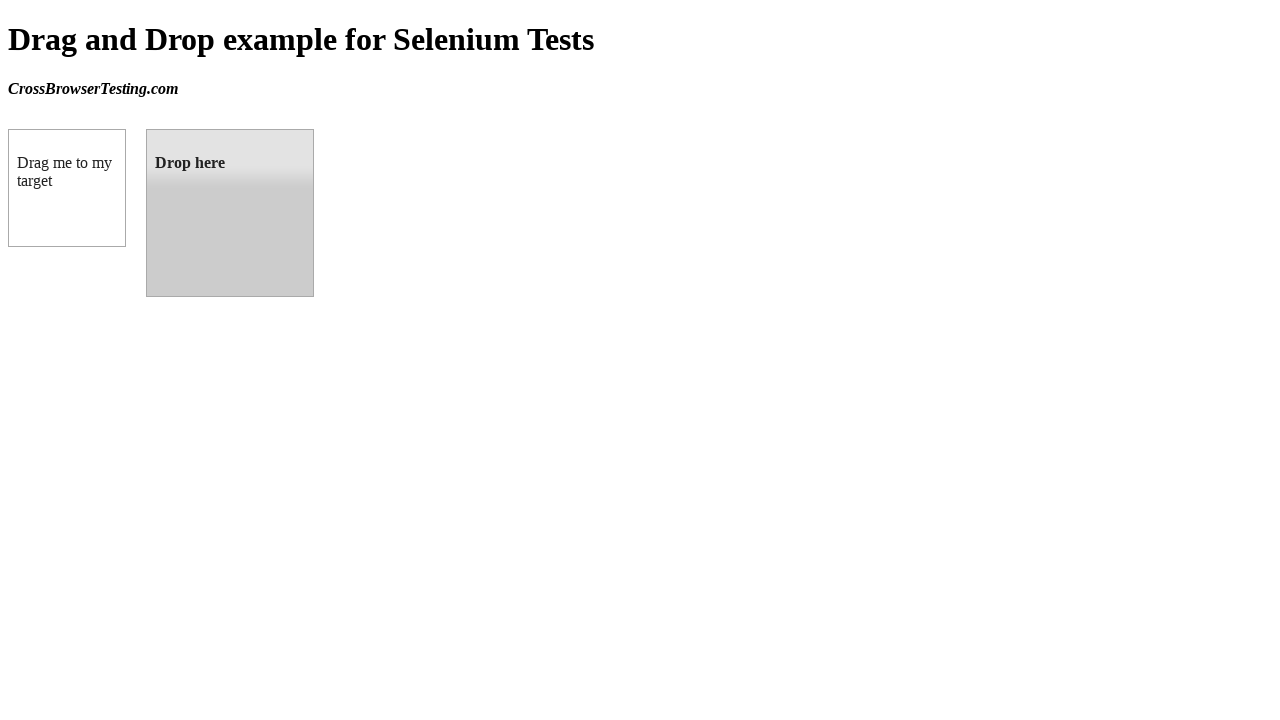

Dragged element A onto element B at (230, 213)
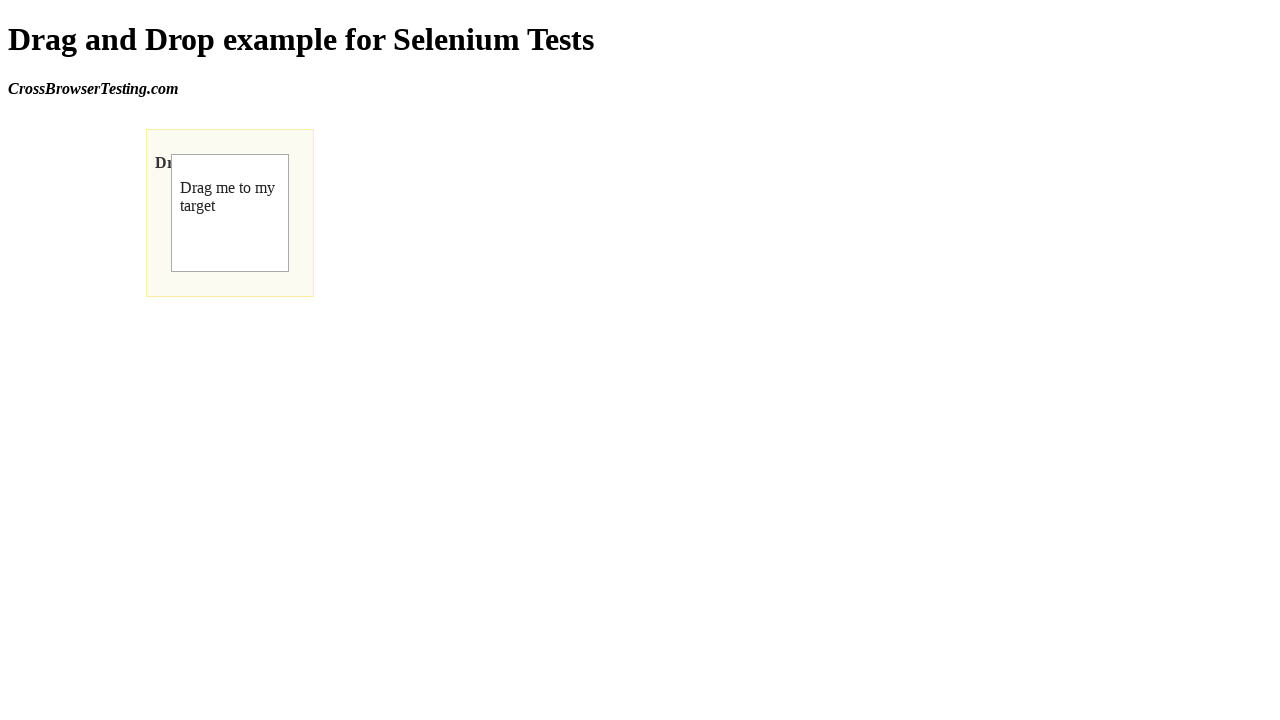

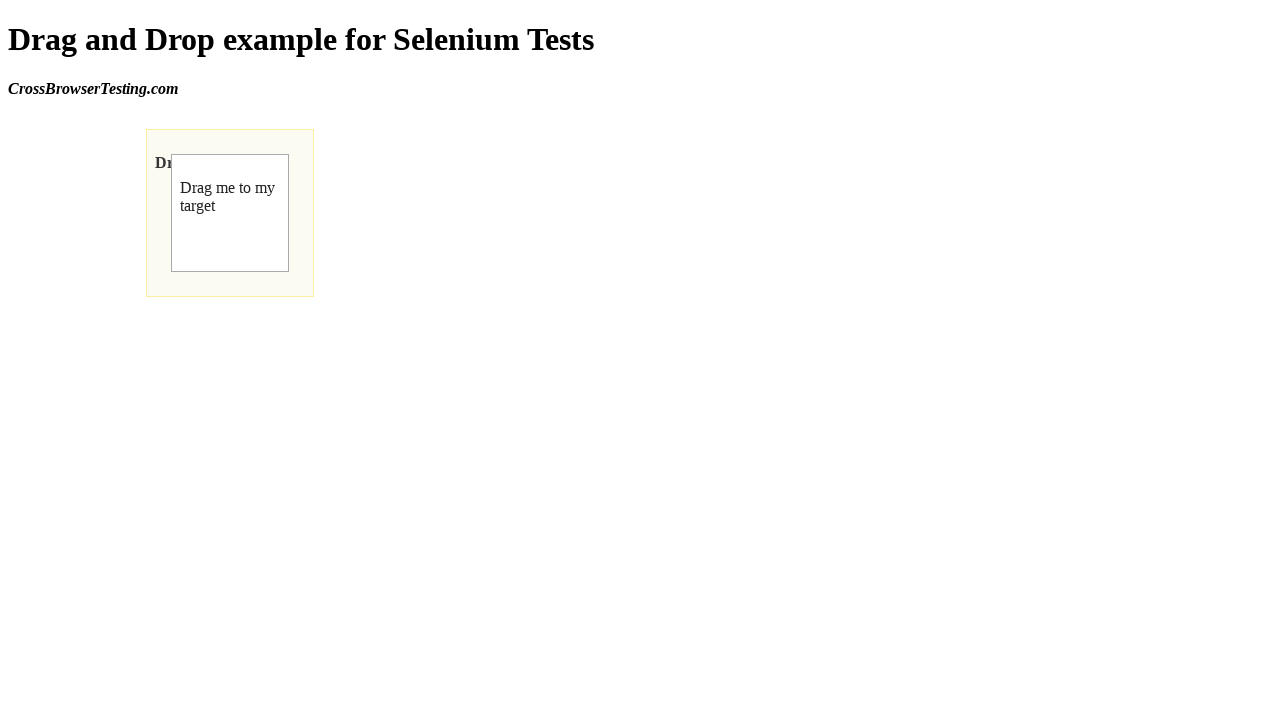